Navigates to a demo tables page and extracts last name and username information for a specific user from a table

Starting URL: http://automationbykrishna.com/

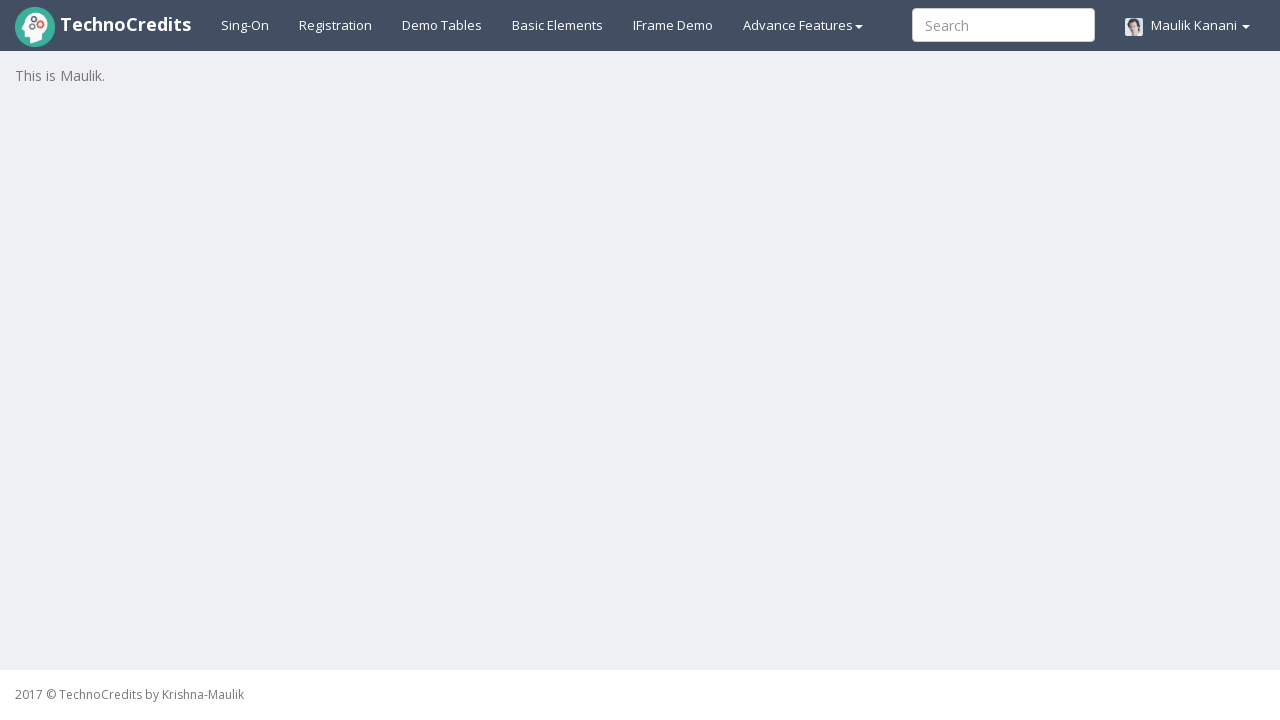

Clicked on Demo Tables link at (442, 25) on text=Demo Tables
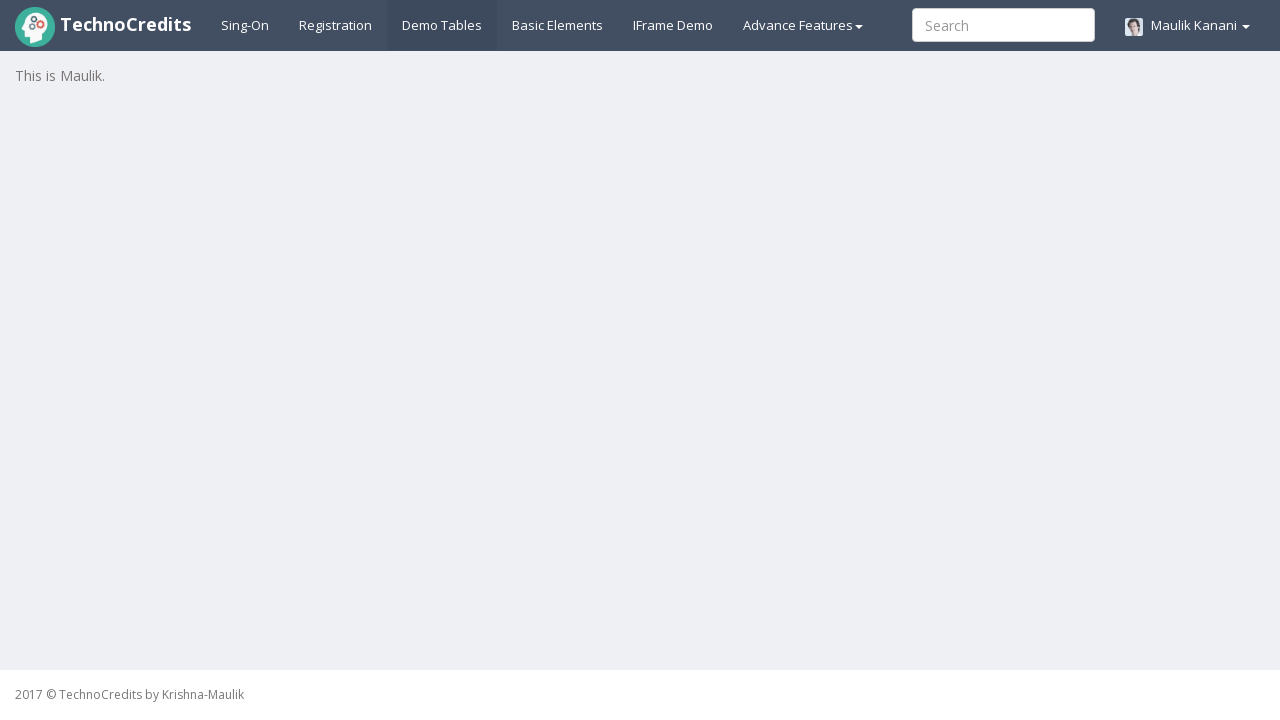

Table #table1 loaded and visible
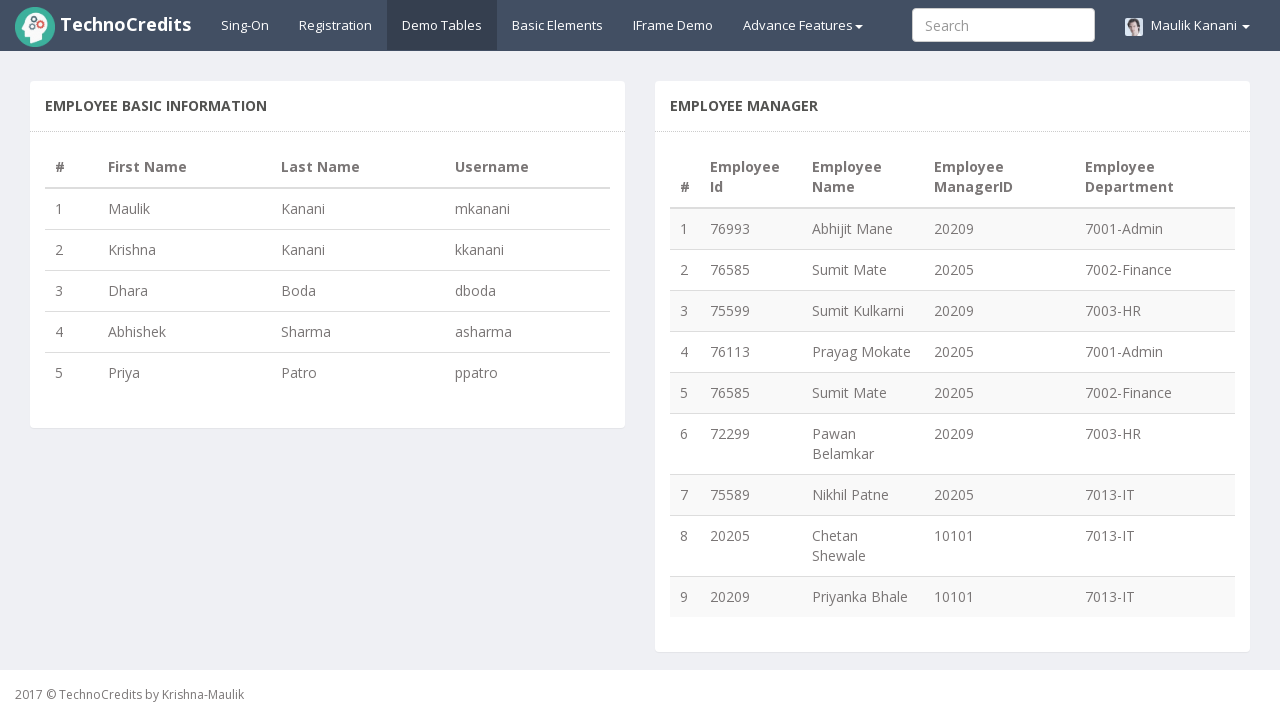

Found 5 rows in the table
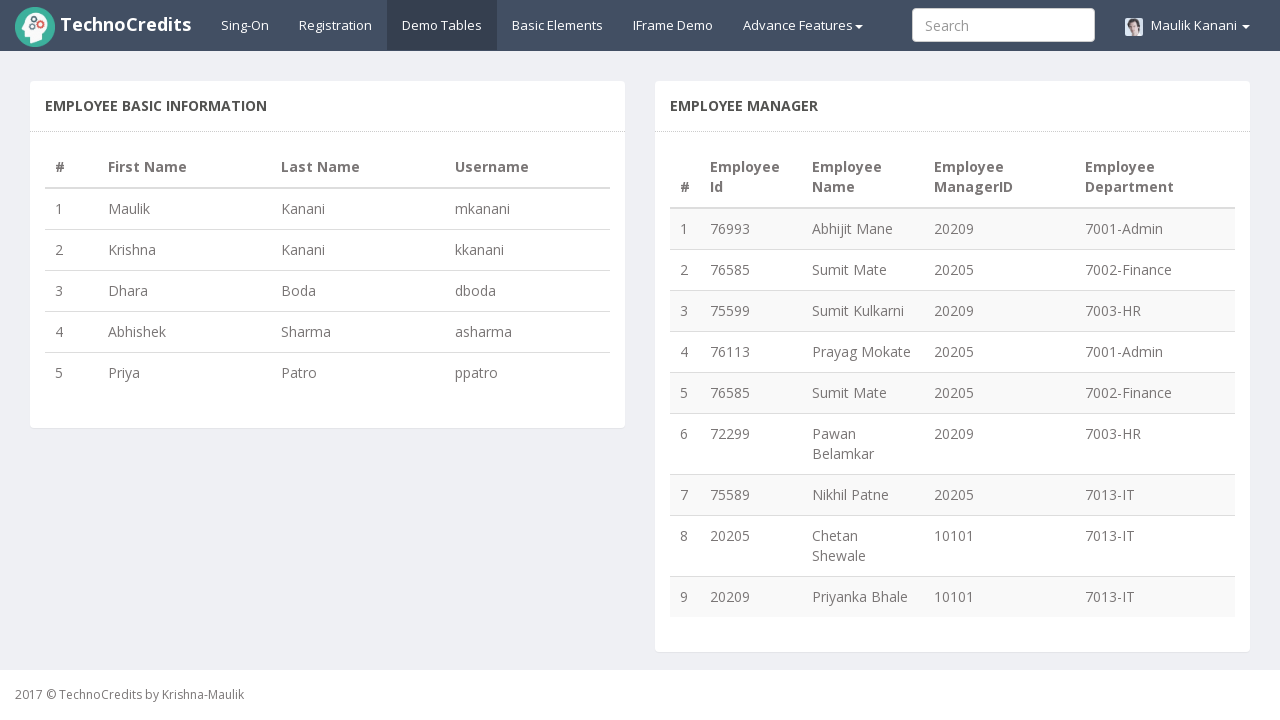

Retrieved first name 'Maulik' from row 1
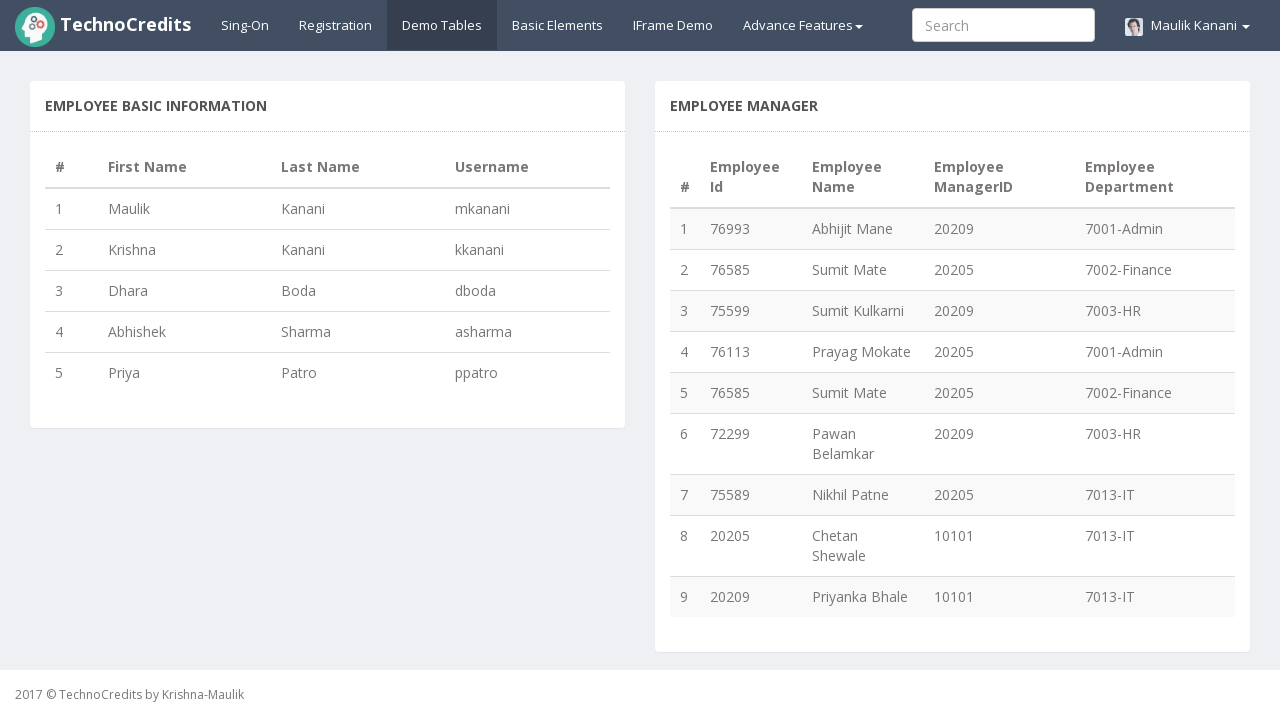

Found matching user - extracted last name 'Kanani' from row 1
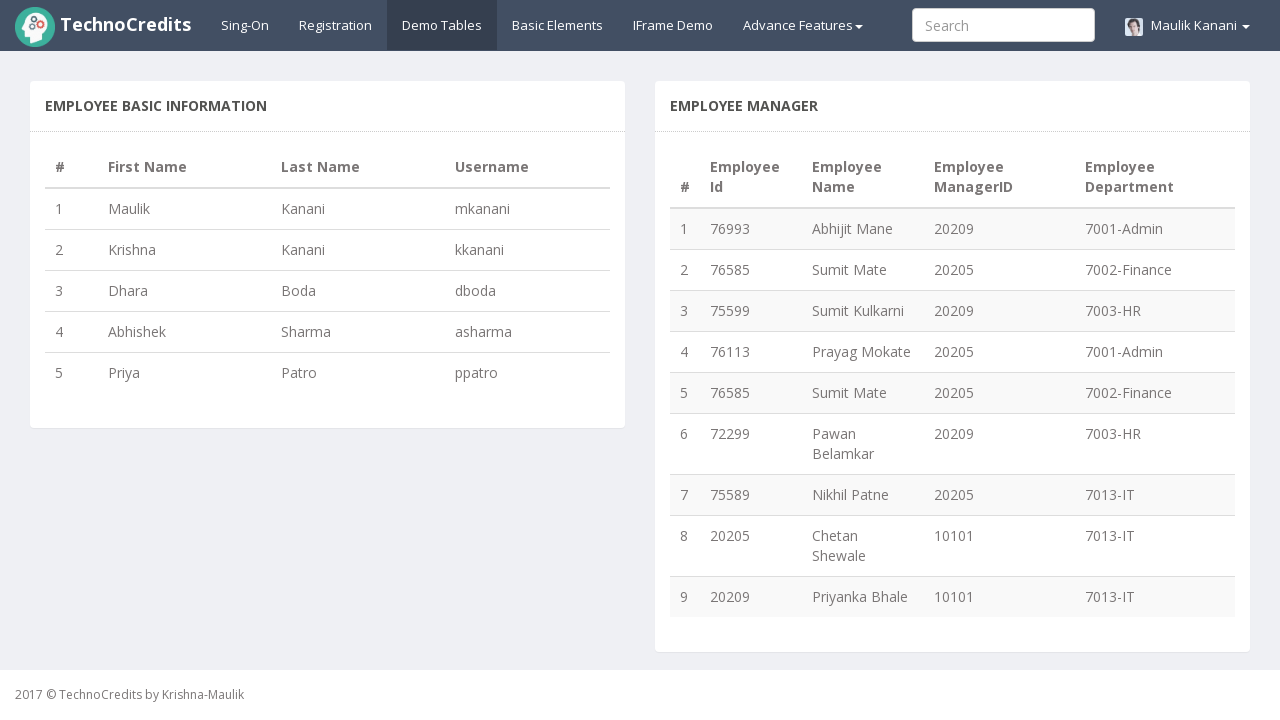

Extracted username 'mkanani' from row 1
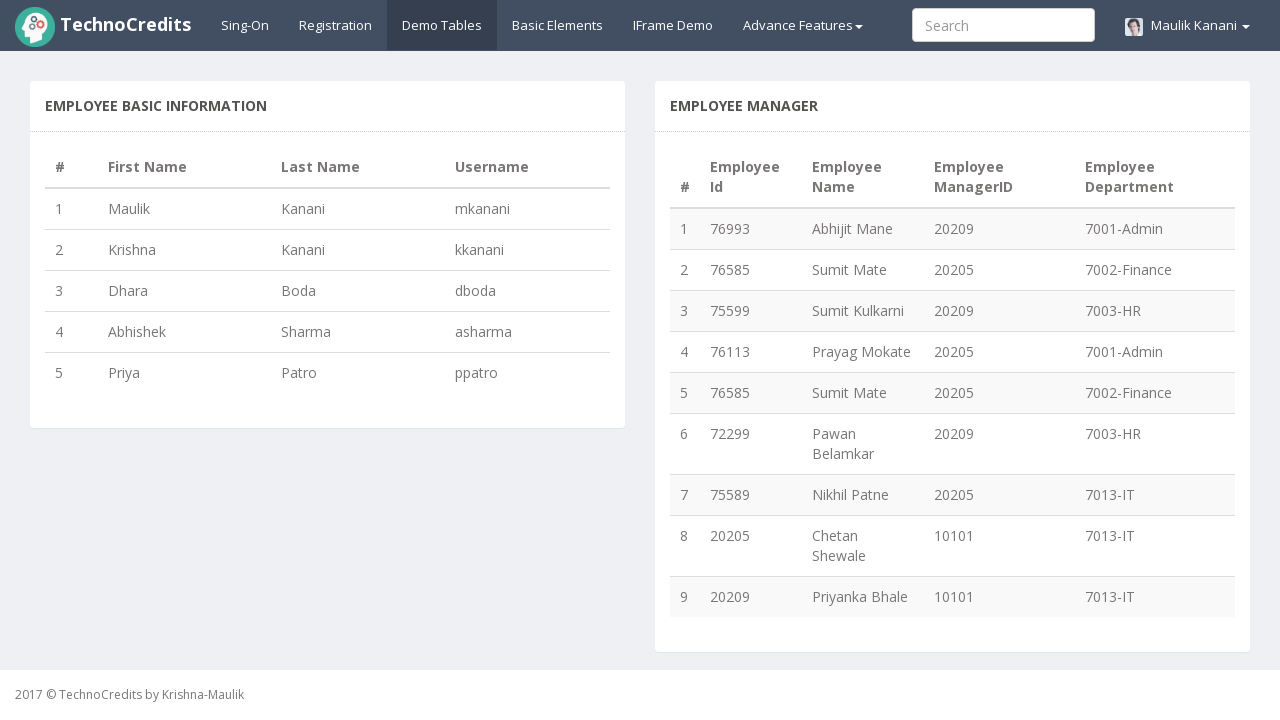

Successfully extracted user data - FirstName: Maulik, LastName: Kanani, UserName: mkanani
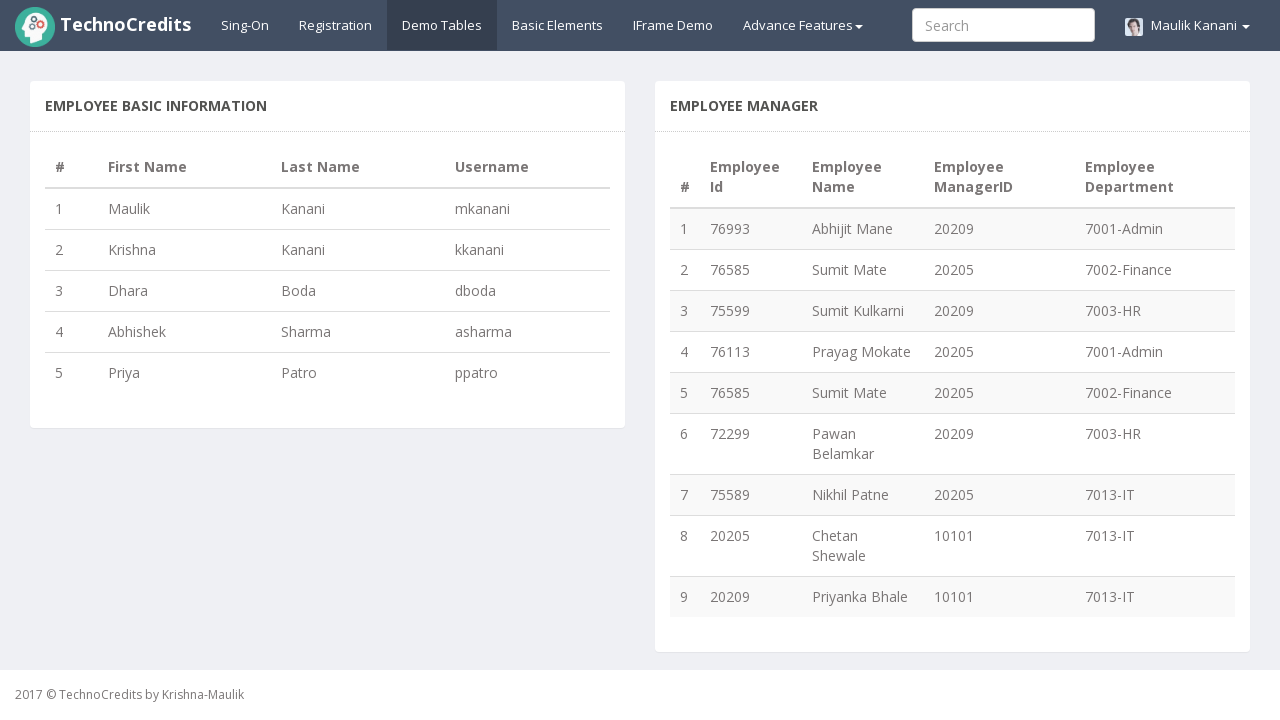

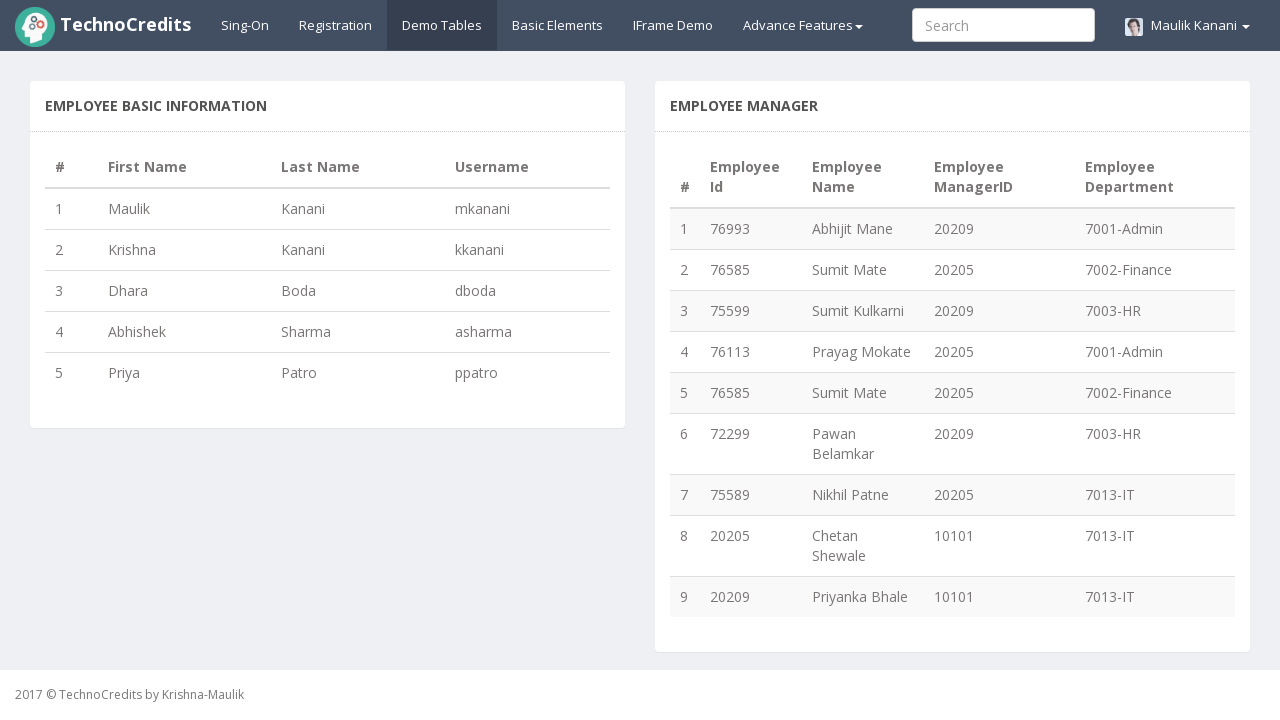